Tests JavaScript alert box interactions including simple alerts, confirm dialogs (accept and dismiss), and prompt boxes with text input on a demo page

Starting URL: https://syntaxprojects.com/javascript-alert-box-demo.php

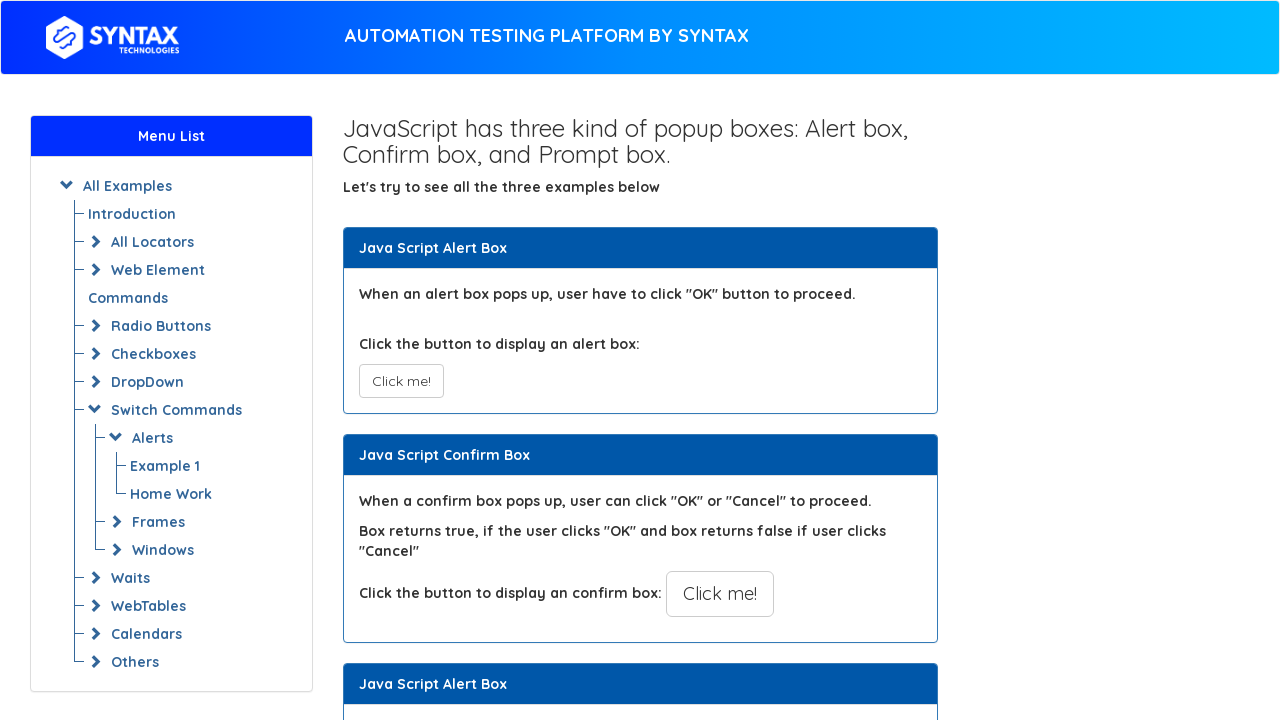

Clicked the JavaScript Alert Box button at (401, 381) on xpath=//*[@id='easycont']/div/div[2]/div[1]/div[2]/button
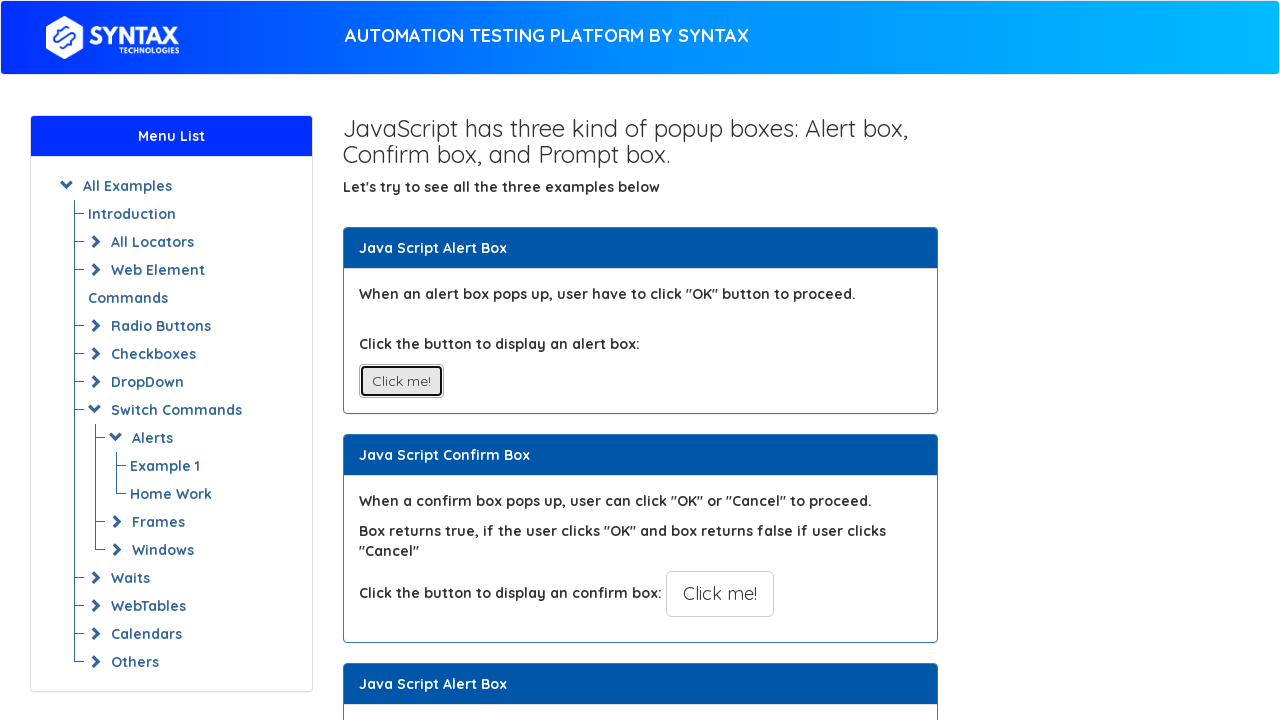

Set up dialog handler to accept simple alert
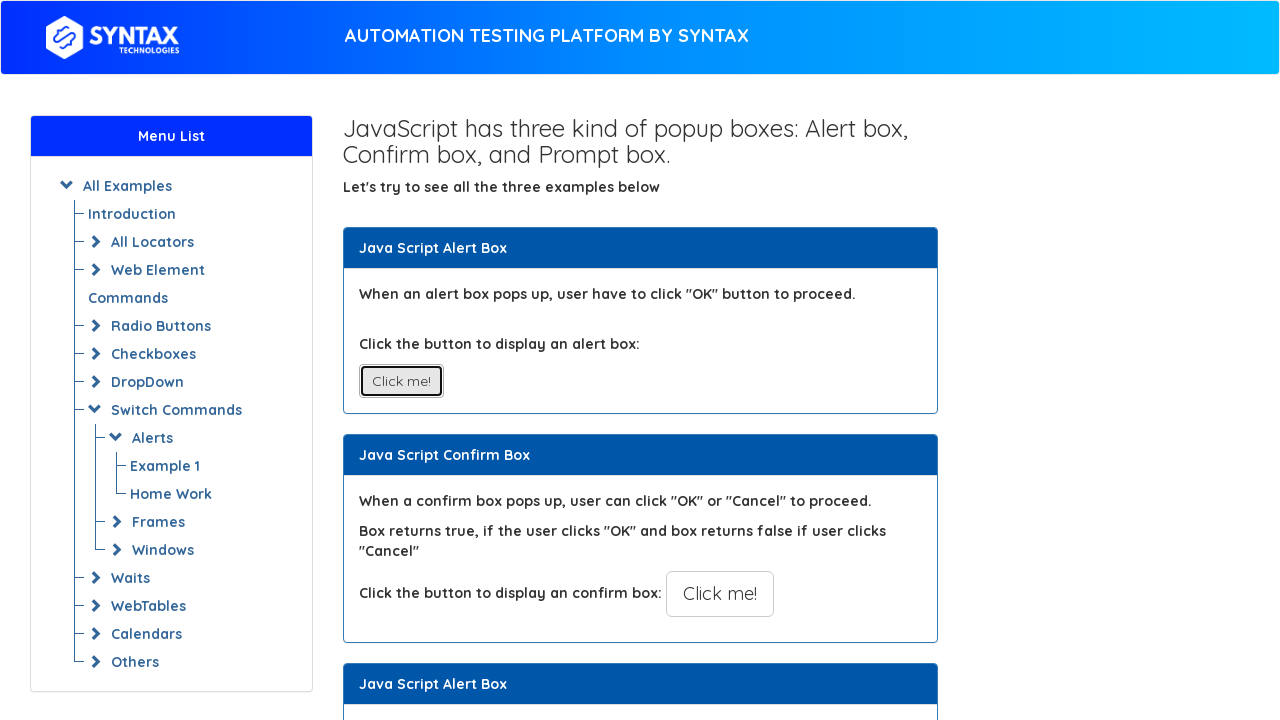

Waited for simple alert to be handled
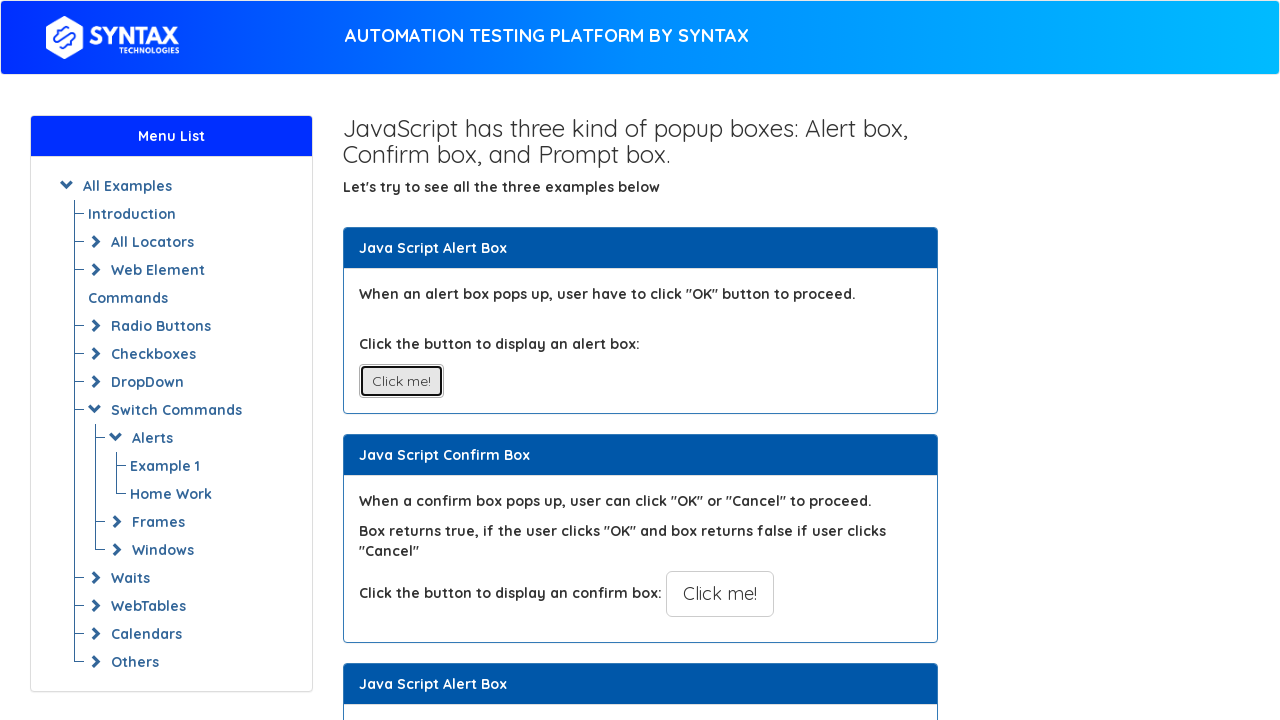

Clicked the Accept/Cancel (Confirm) button at (720, 594) on xpath=//*[@id='easycont']/div/div[2]/div[2]/div[2]/button
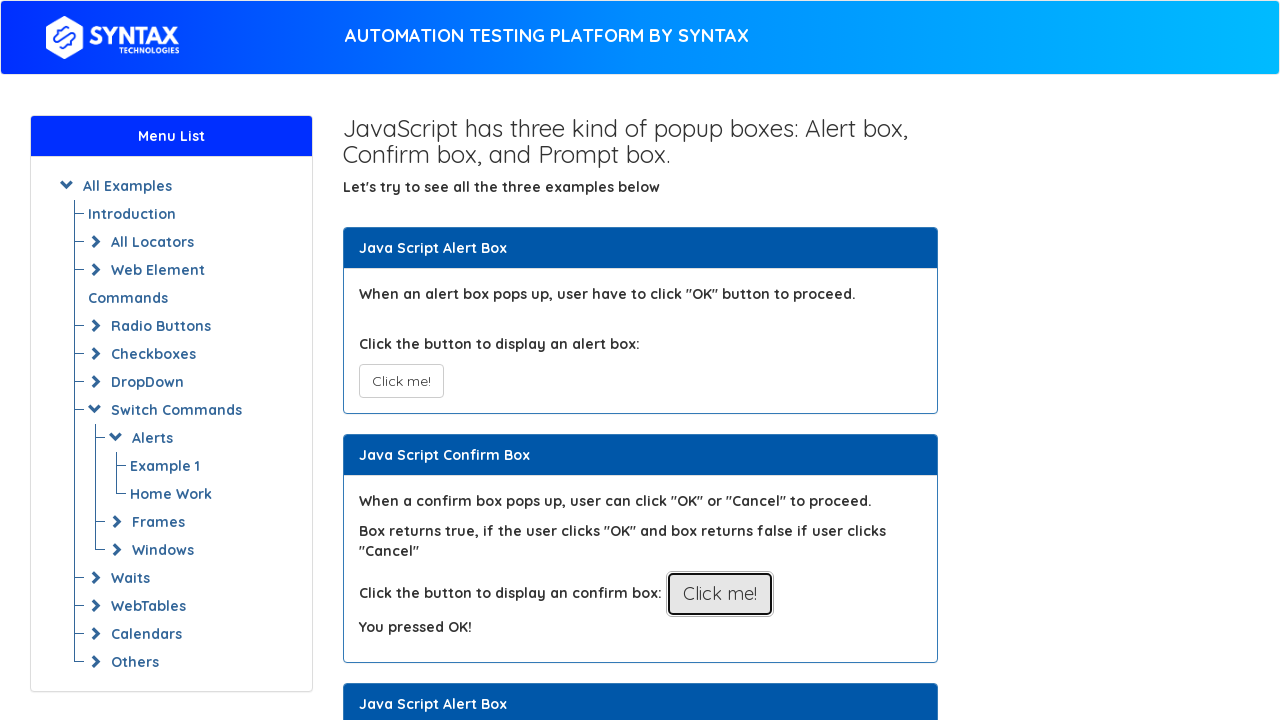

Set up dialog handler to accept confirm dialog
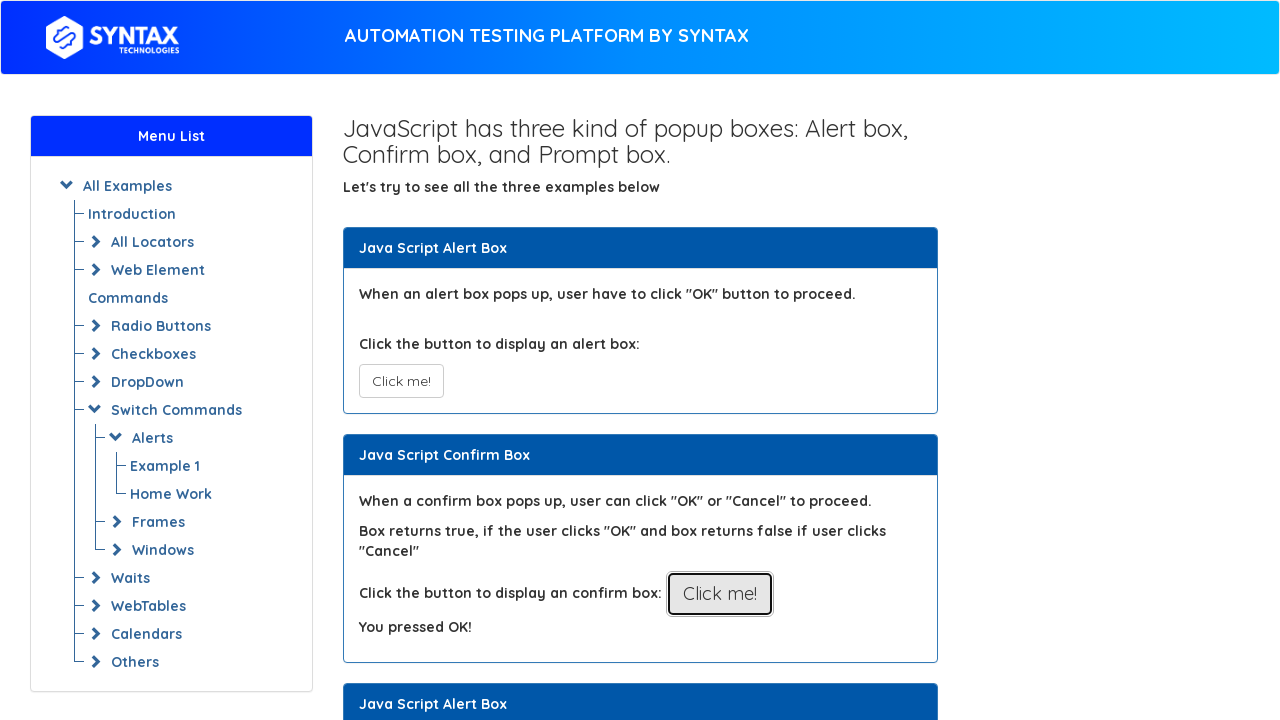

Waited for confirm dialog to be accepted
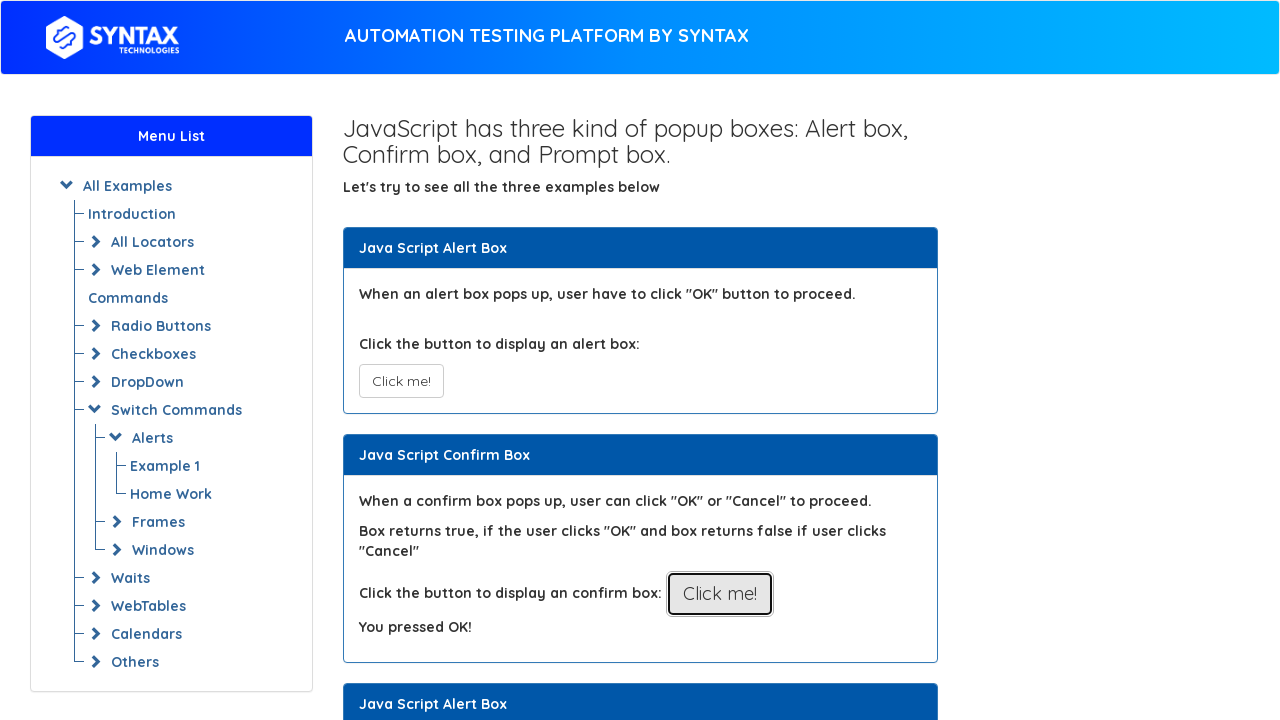

Clicked the Accept/Cancel button again to test dismiss at (720, 594) on xpath=//*[@id='easycont']/div/div[2]/div[2]/div[2]/button
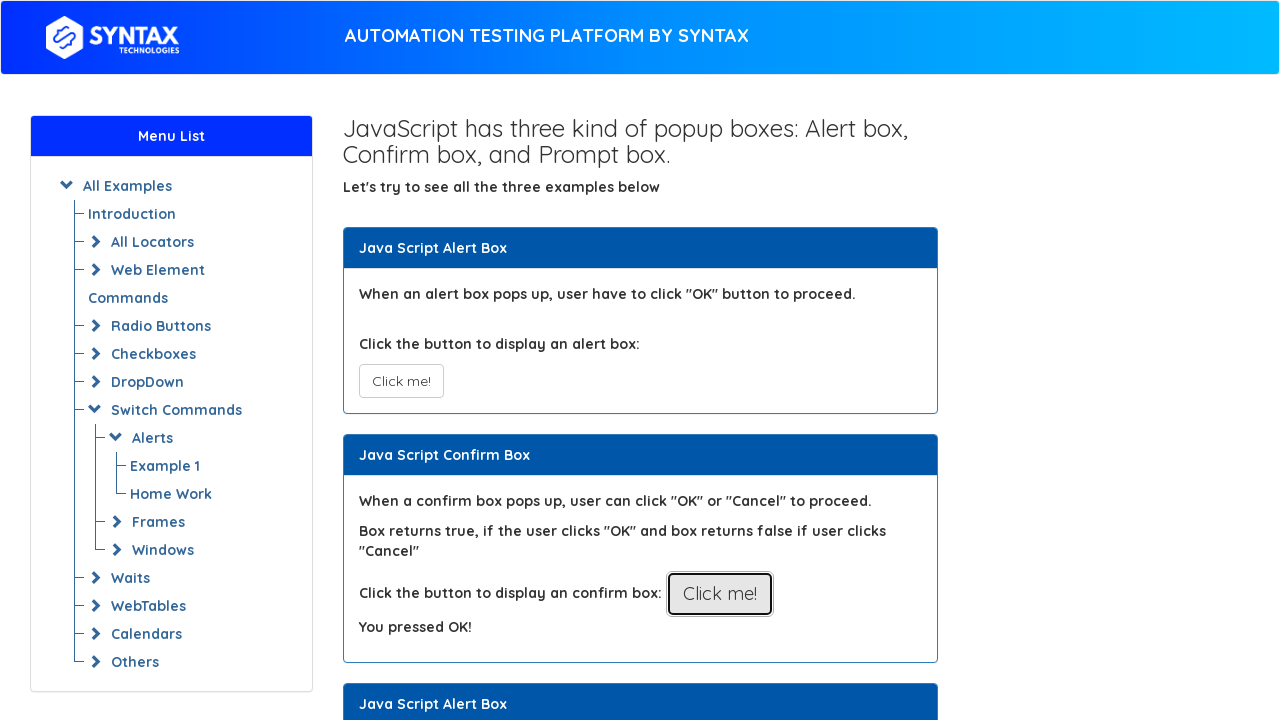

Set up dialog handler to dismiss confirm dialog
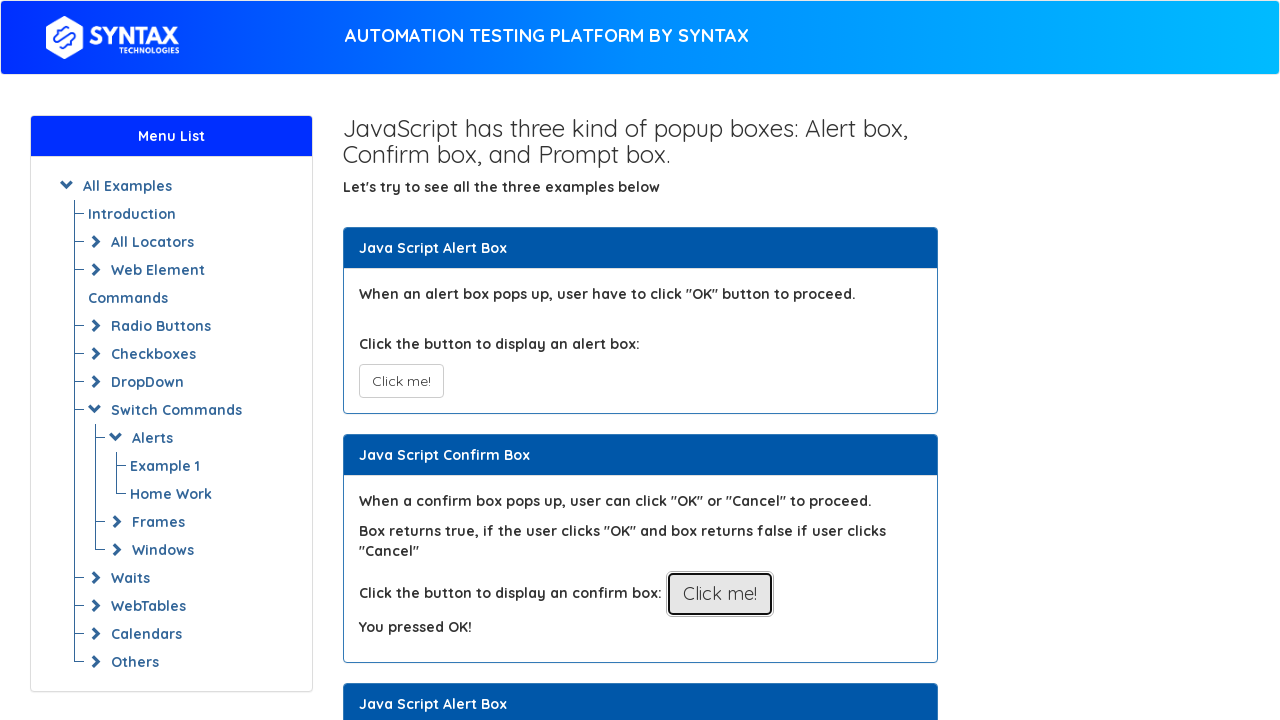

Waited for confirm dialog to be dismissed
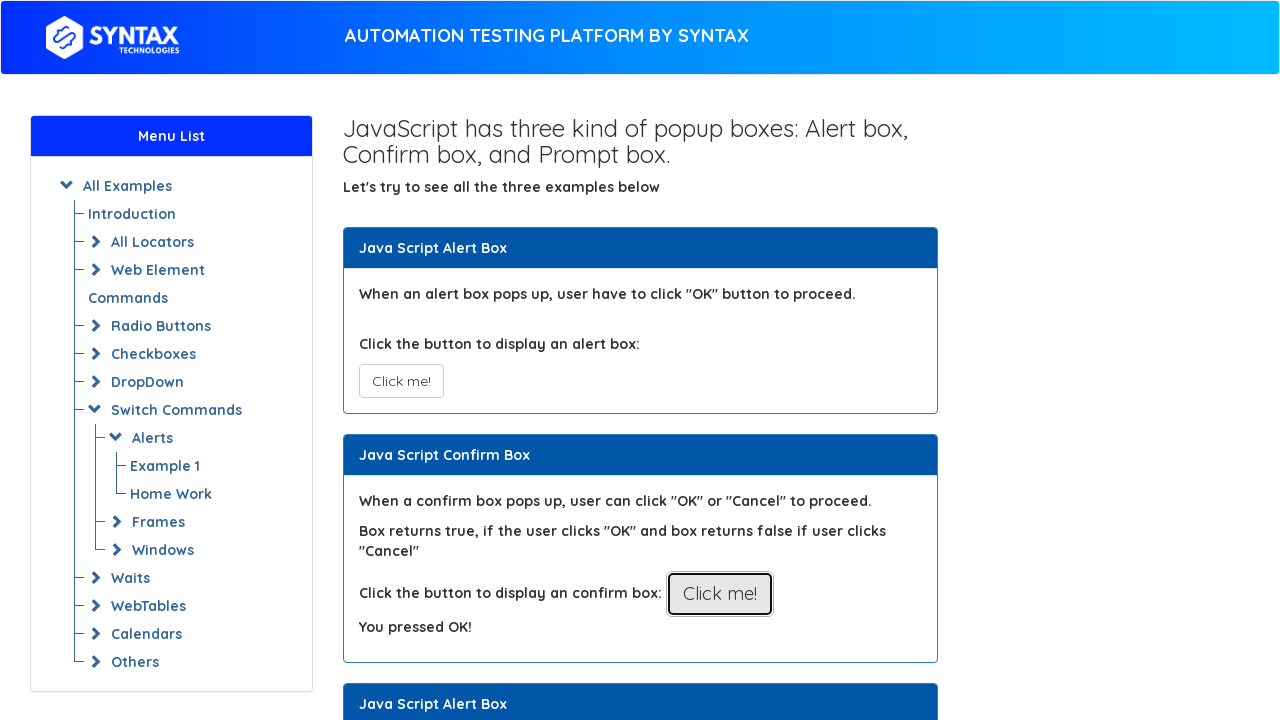

Clicked the Prompt Box button at (714, 360) on xpath=//*[@id='easycont']/div/div[2]/div[3]/div[2]/button
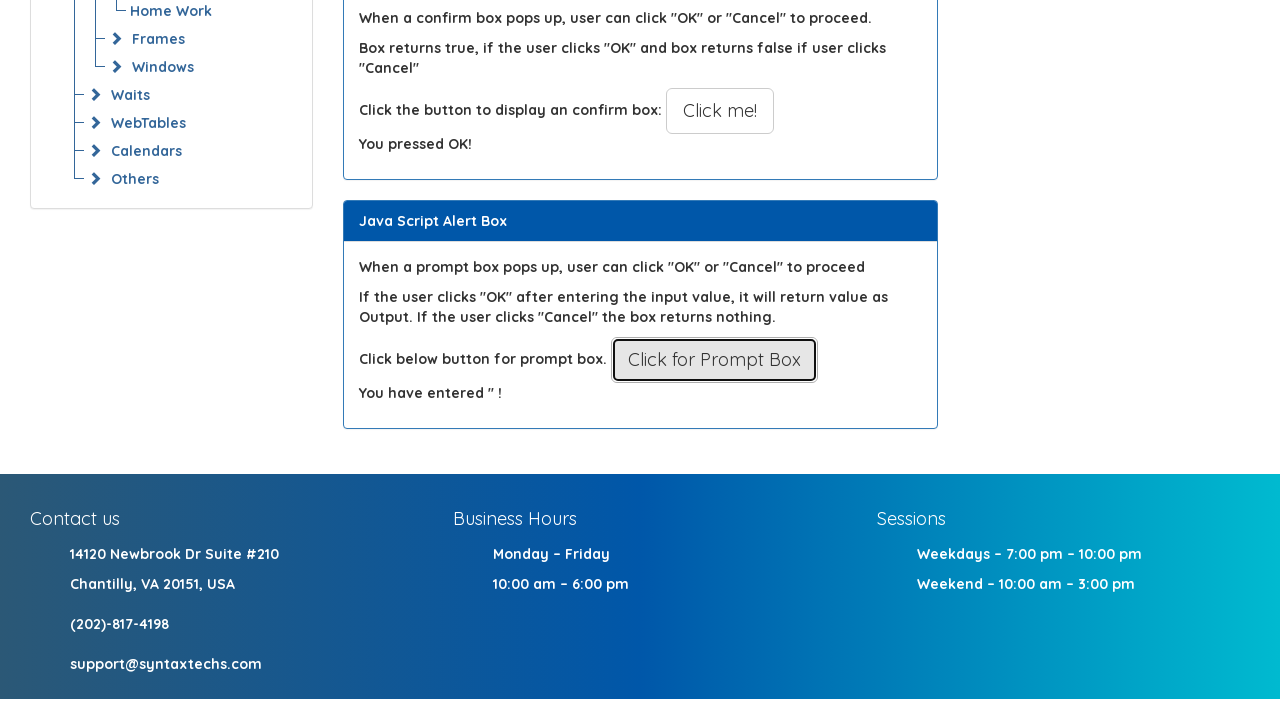

Set up dialog handler to accept prompt with text input 'Selenium Test Input'
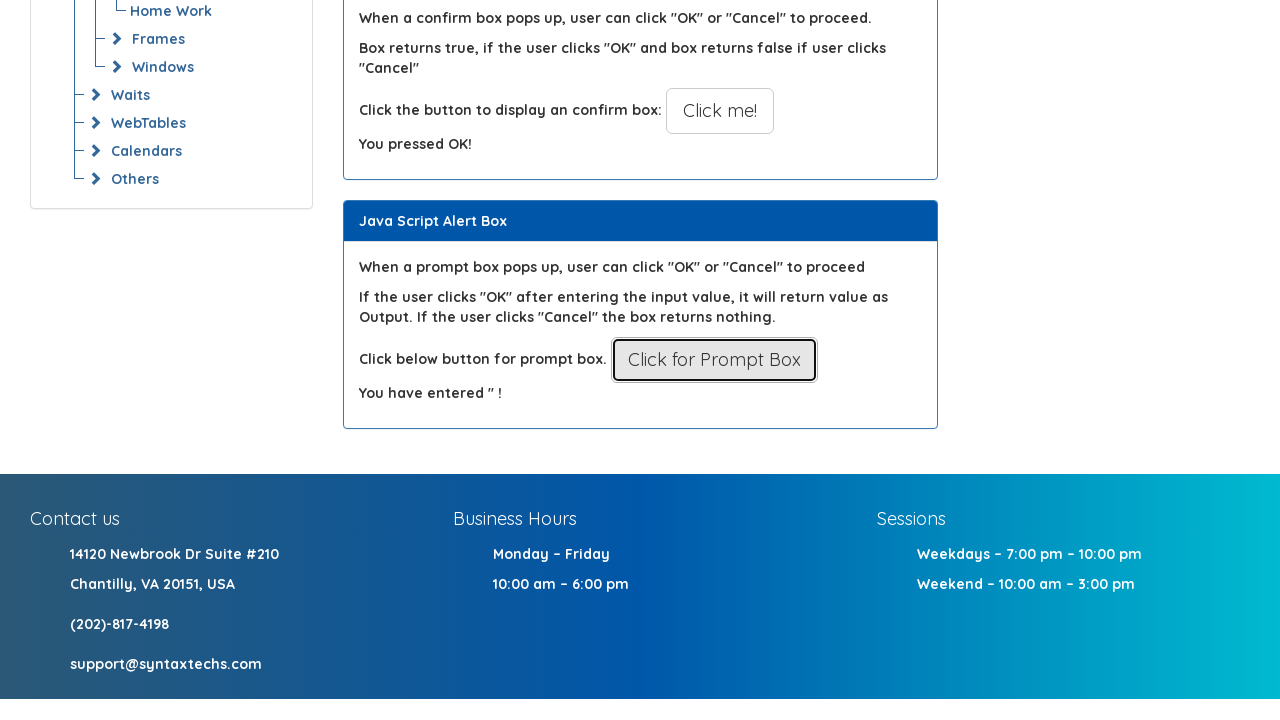

Waited for prompt dialog to be accepted with text input
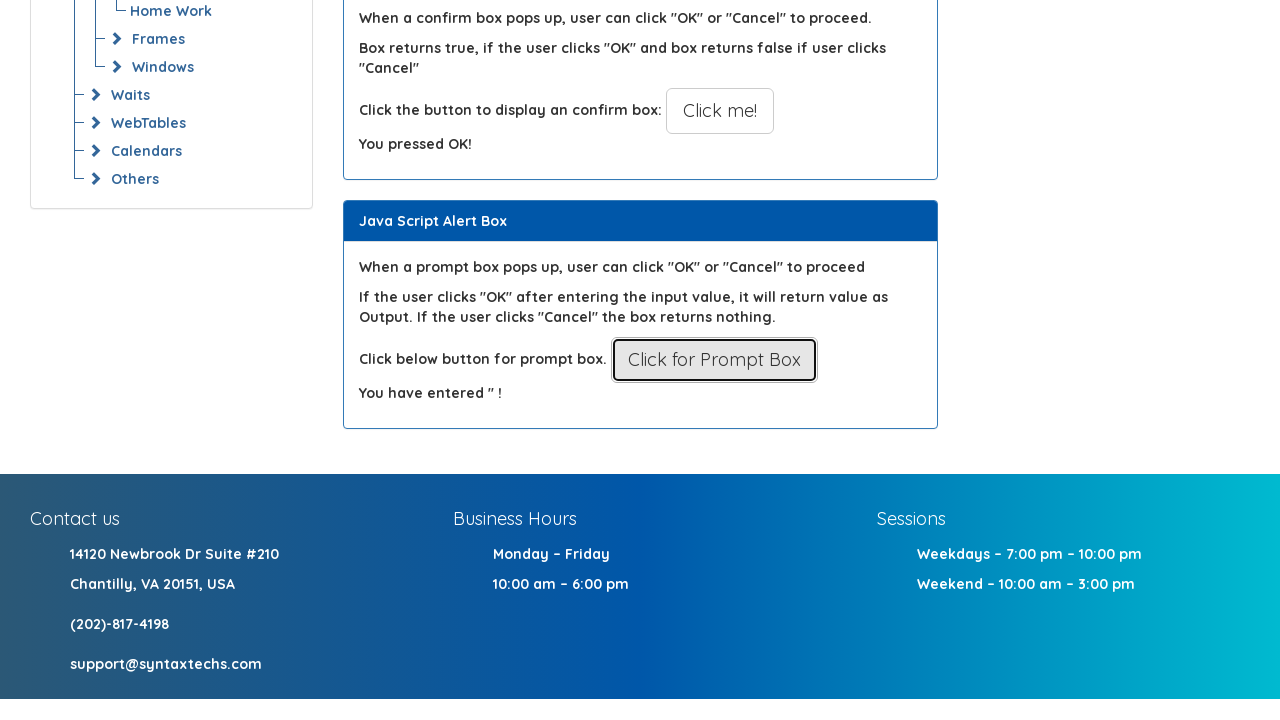

Clicked the Prompt Box button again to test dismiss at (714, 360) on xpath=//*[@id='easycont']/div/div[2]/div[3]/div[2]/button
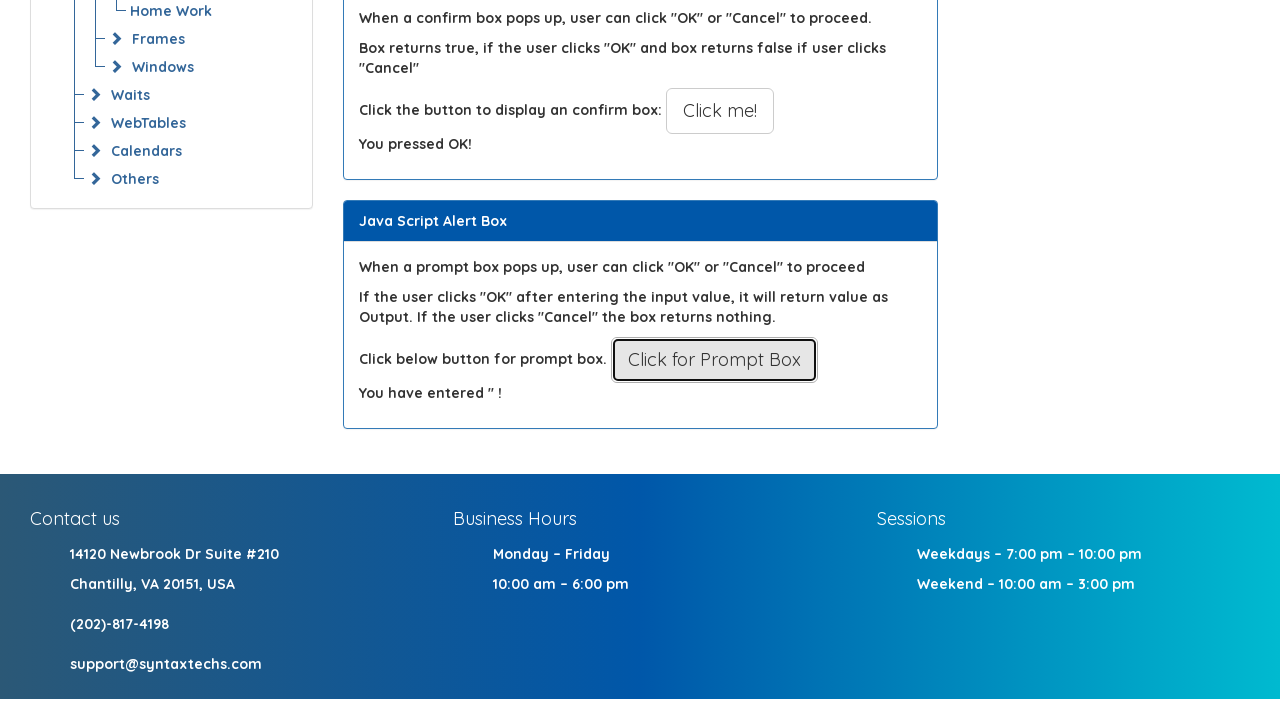

Set up dialog handler to dismiss prompt dialog
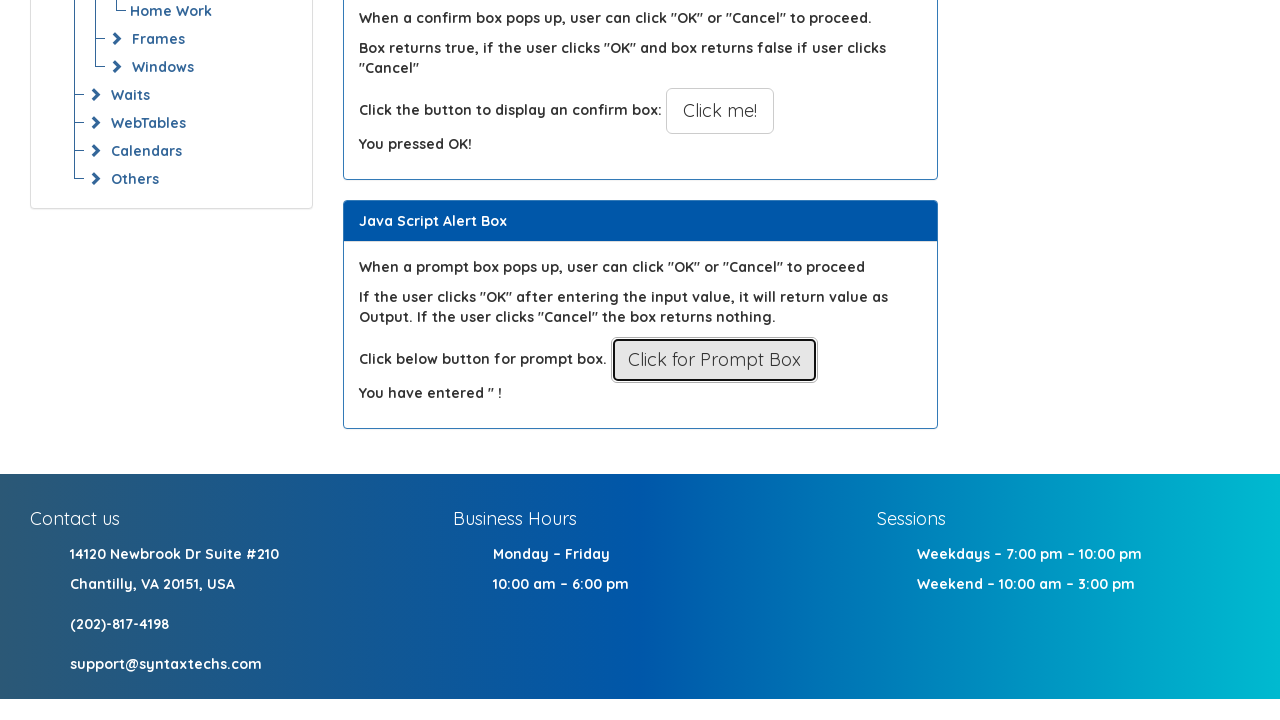

Waited for prompt dialog to be dismissed
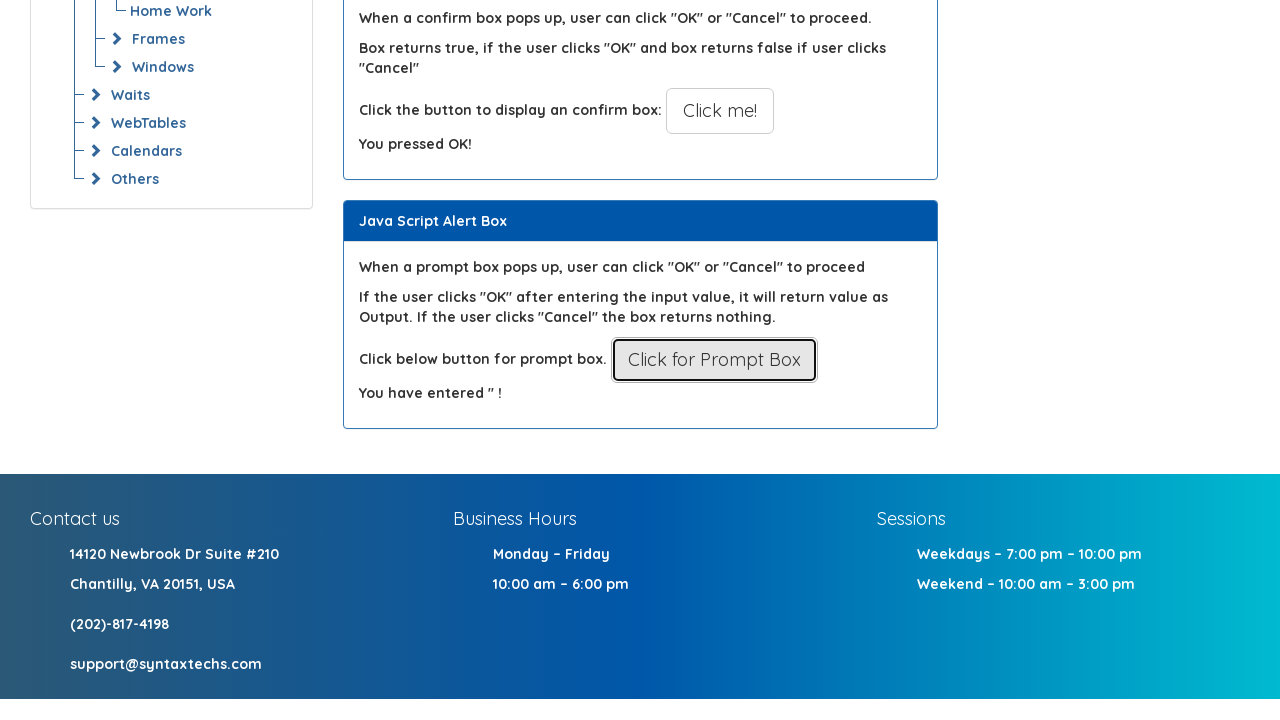

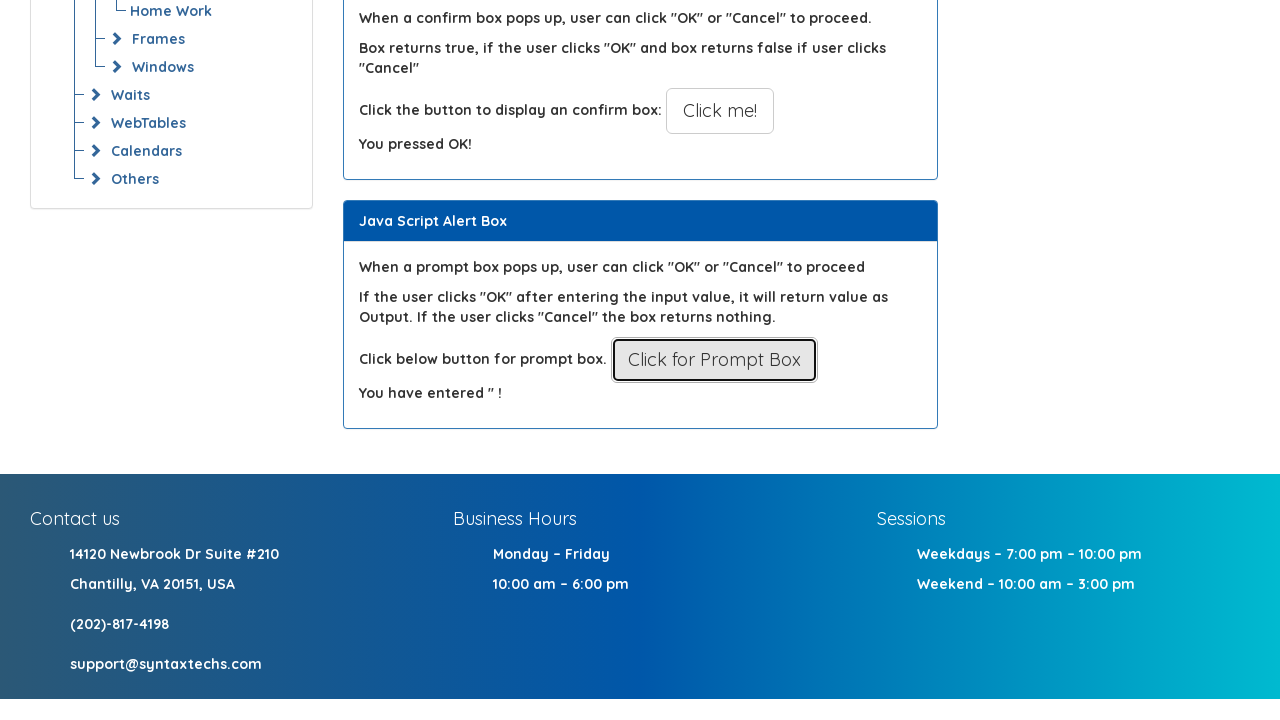